Tests the "Open Tab" functionality on a practice page by clicking a button that opens a new browser tab, verifying the new tab opens successfully, then closing it and returning to the main tab.

Starting URL: https://rahulshettyacademy.com/AutomationPractice/

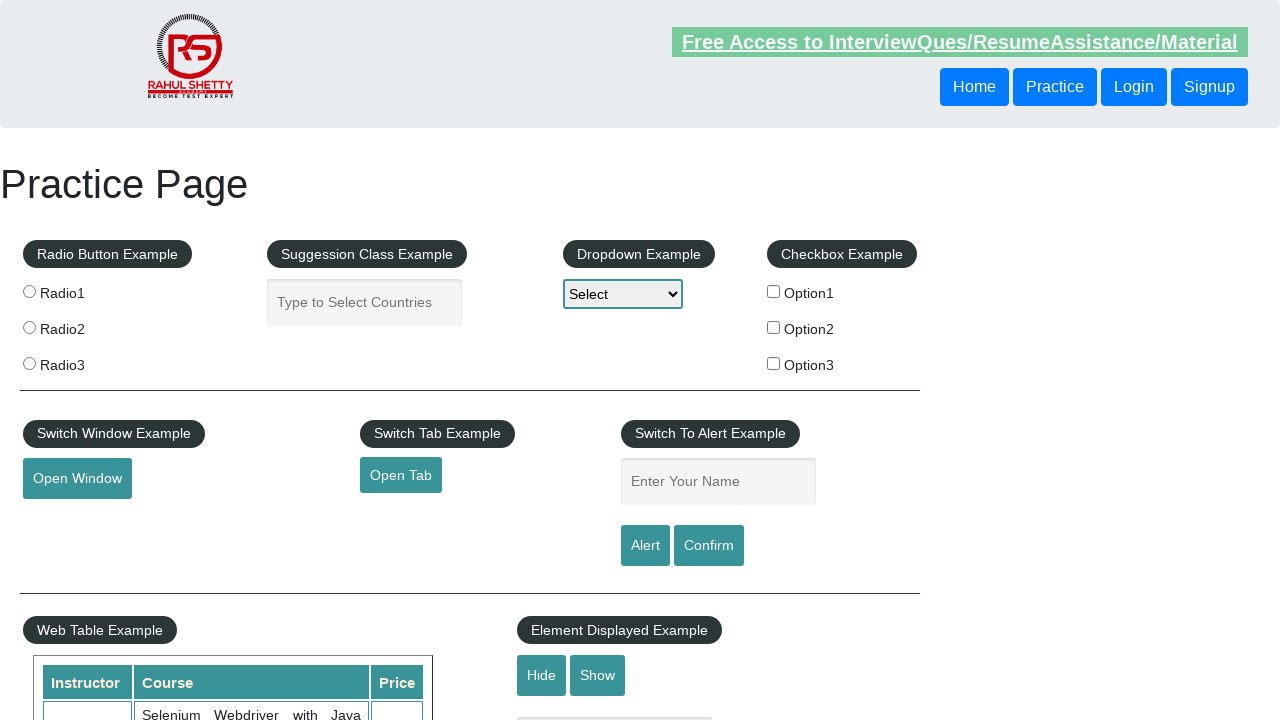

Clicked open tab button at (401, 475) on #opentab
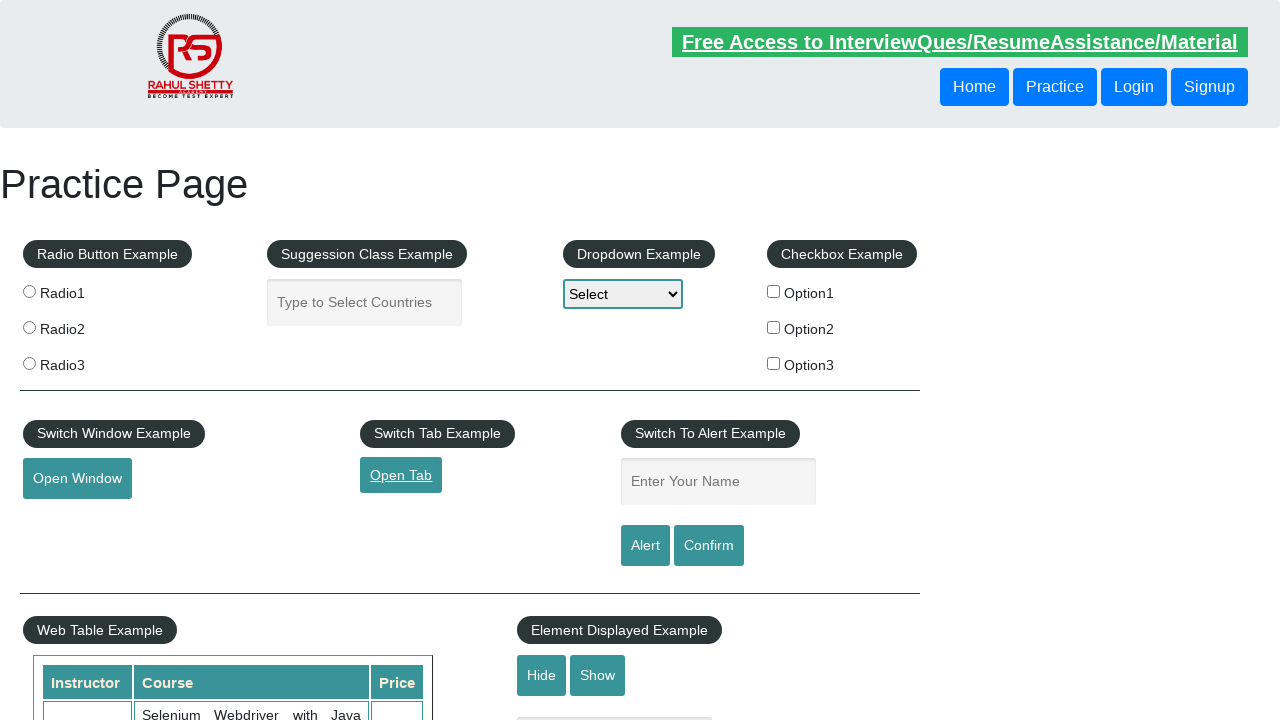

New tab opened successfully at (401, 475) on #opentab
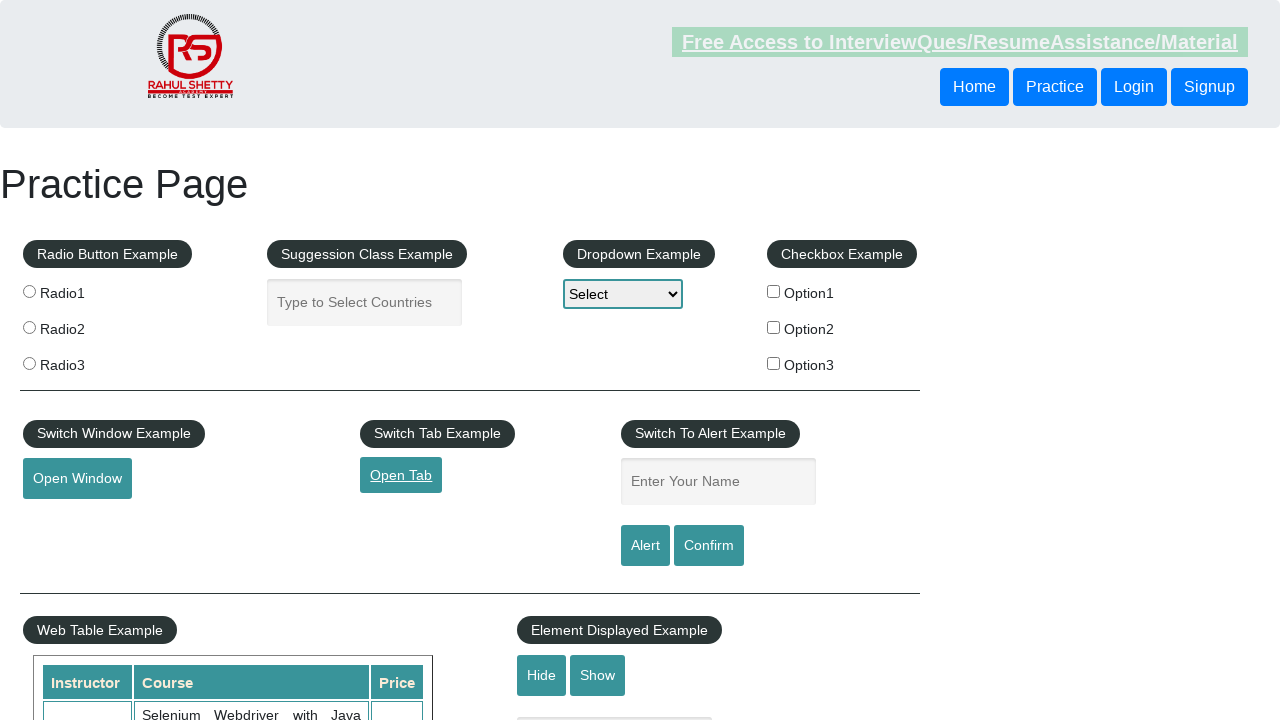

New tab finished loading
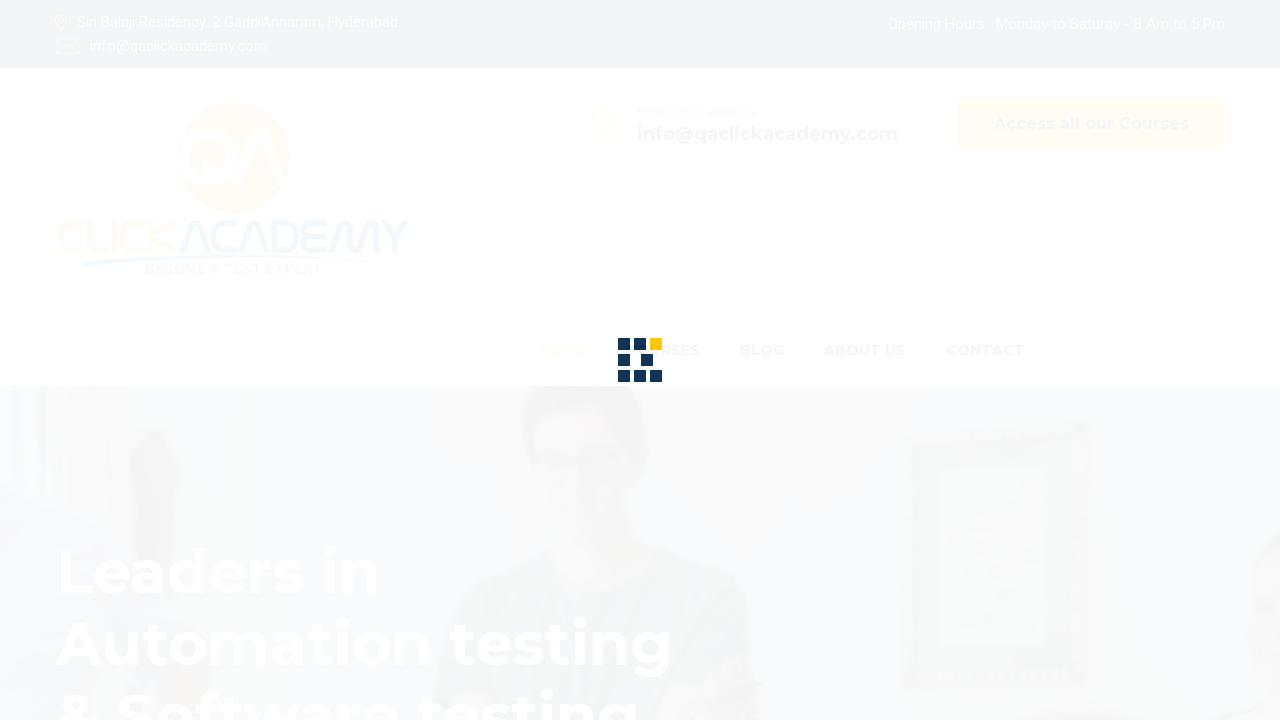

Verified new tab title contains 'QAClick Academy'
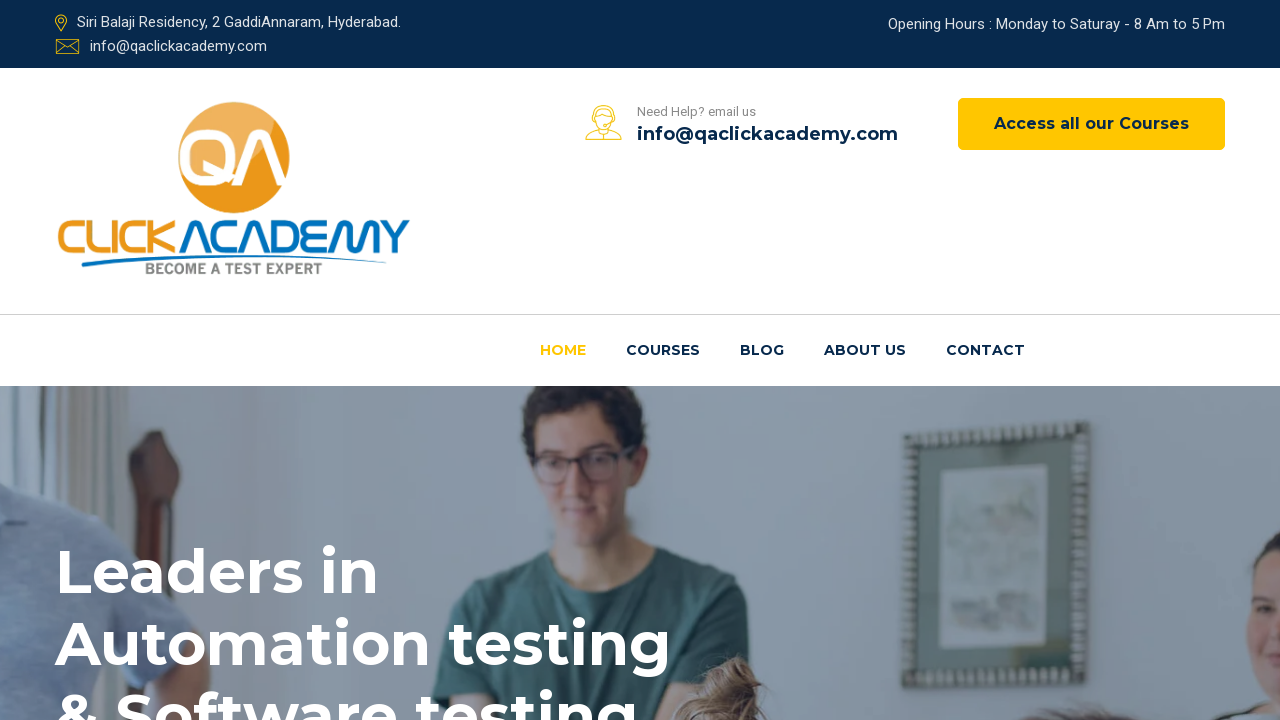

Closed the new tab and returned to main tab
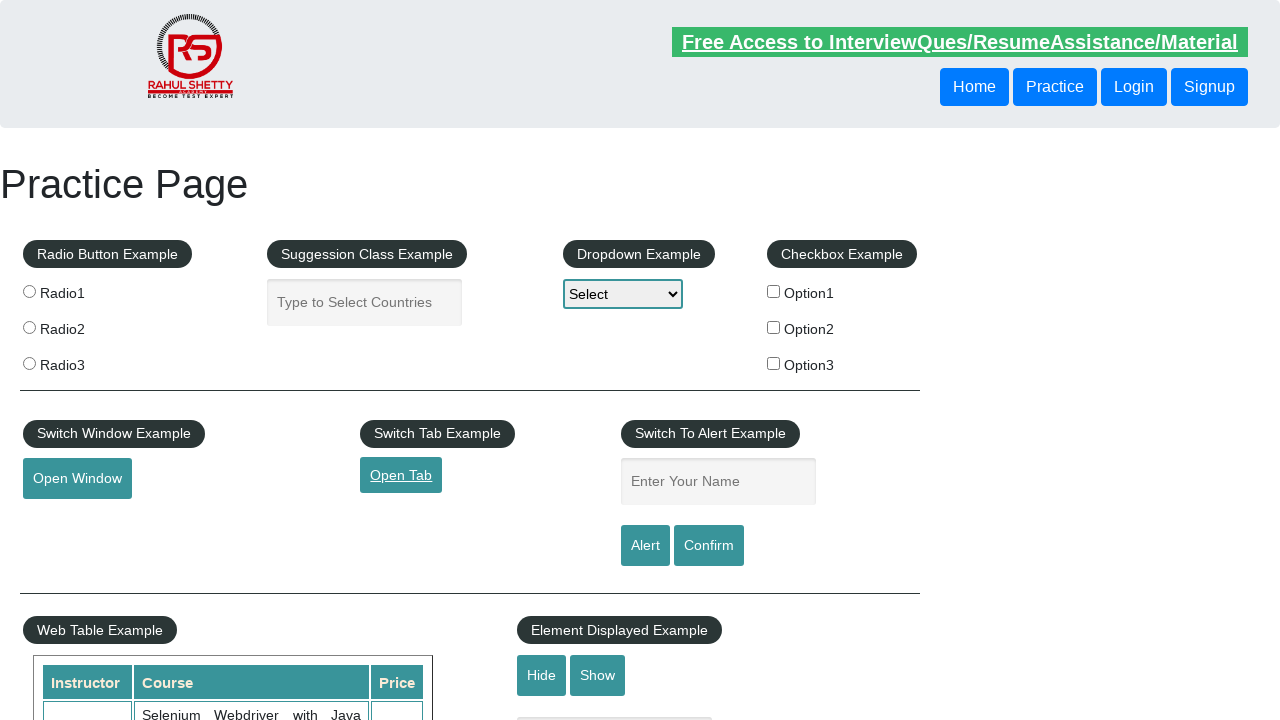

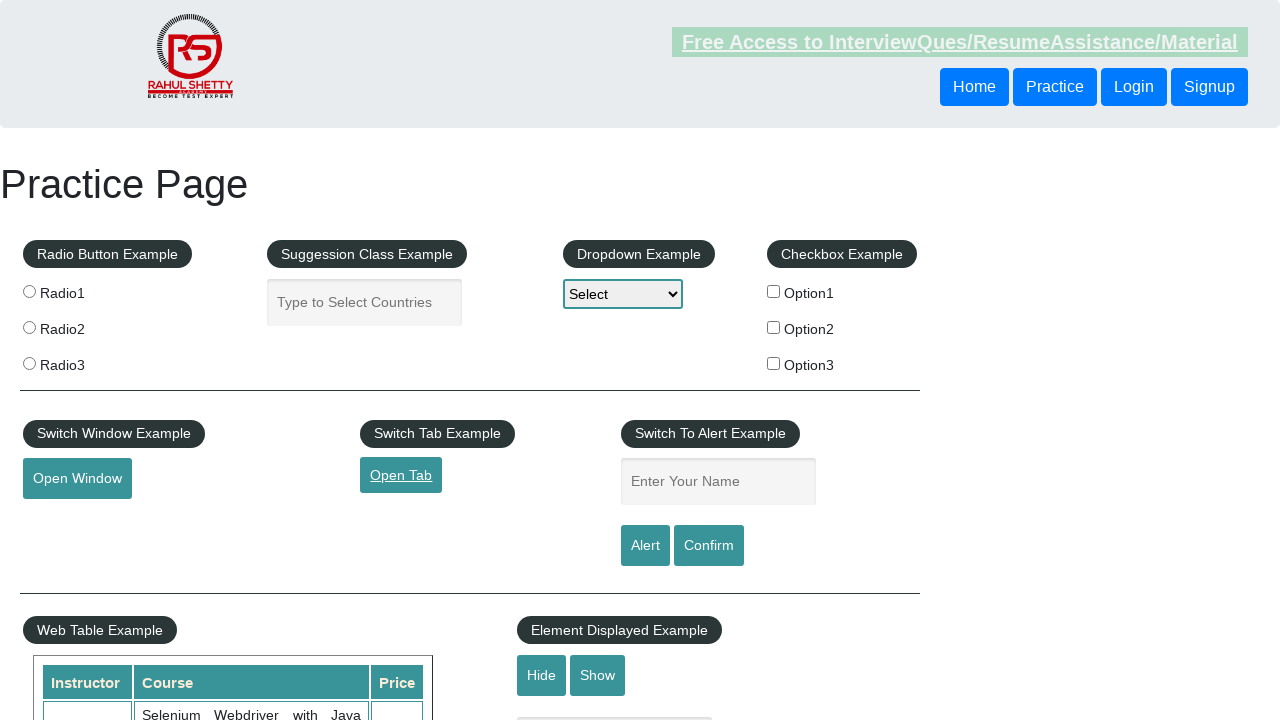